Navigates to Google account creation page and clicks on the Terms link to open it in a new tab

Starting URL: https://accounts.google.com/signup/v2/webcreateaccount?flowName=GlifWebSignIn&flowEntry=SignUp

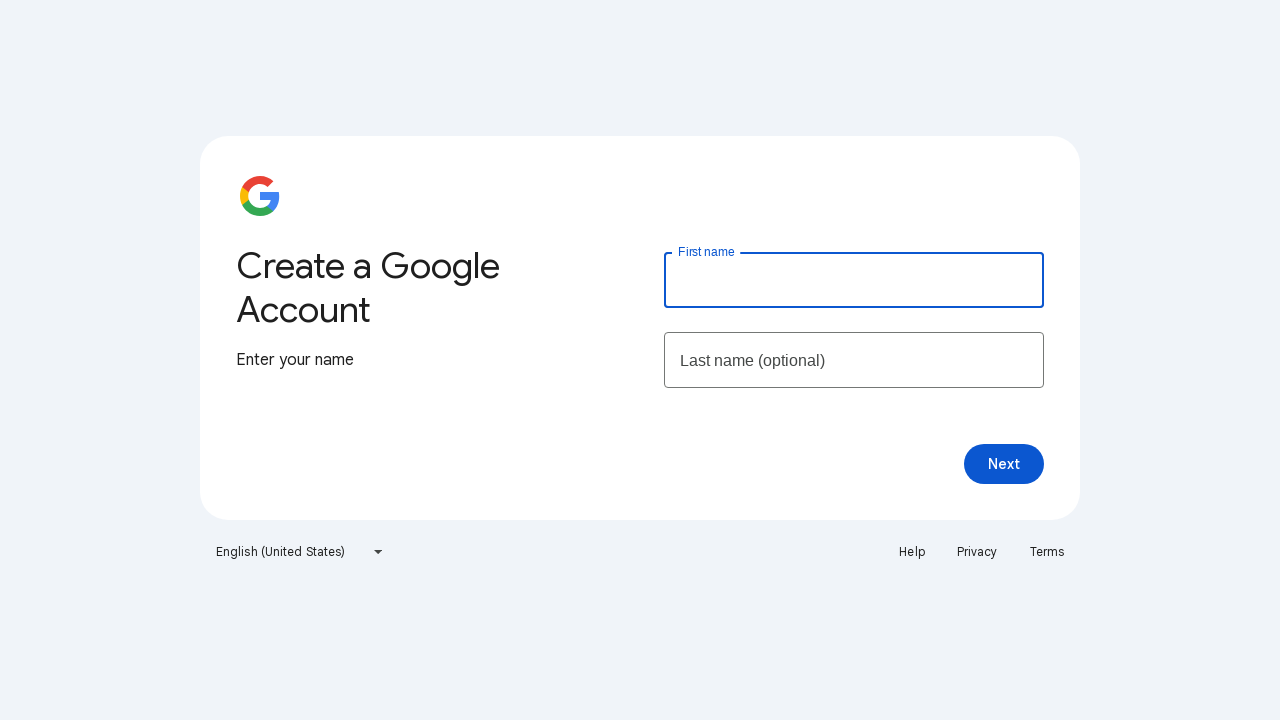

Navigated to Google account creation page
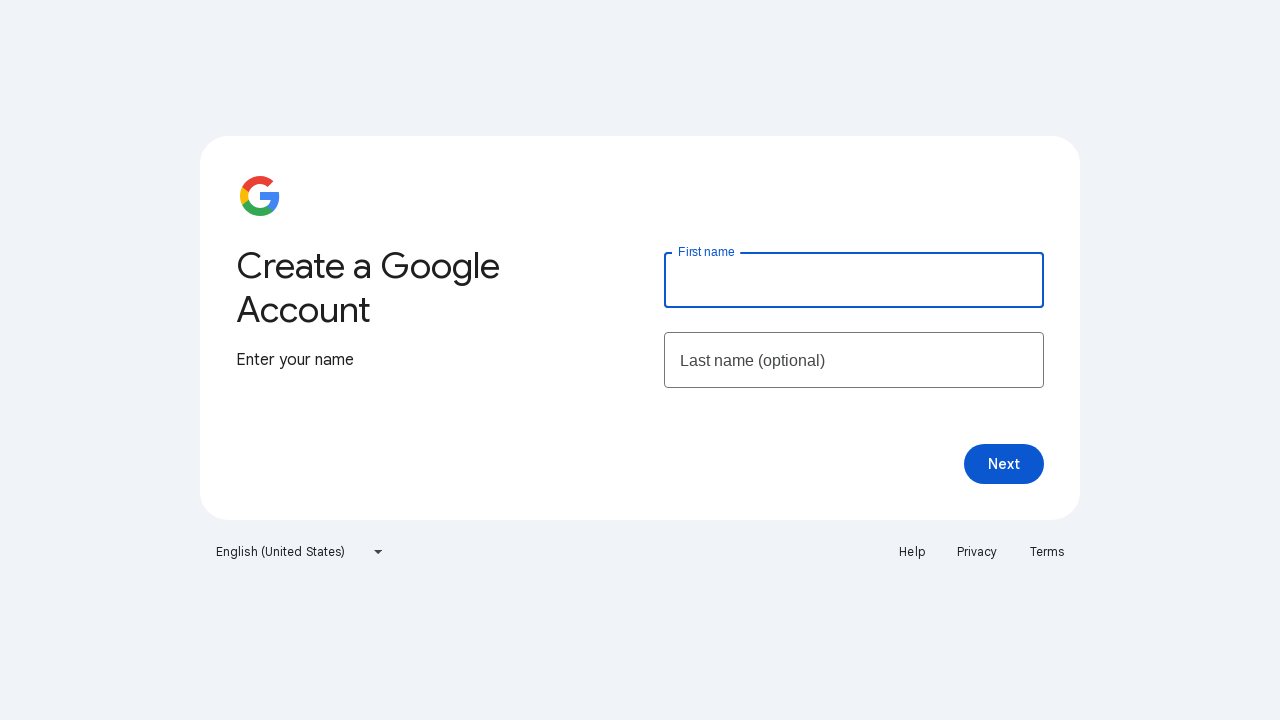

Clicked on Terms link at (1047, 552) on text='Terms'
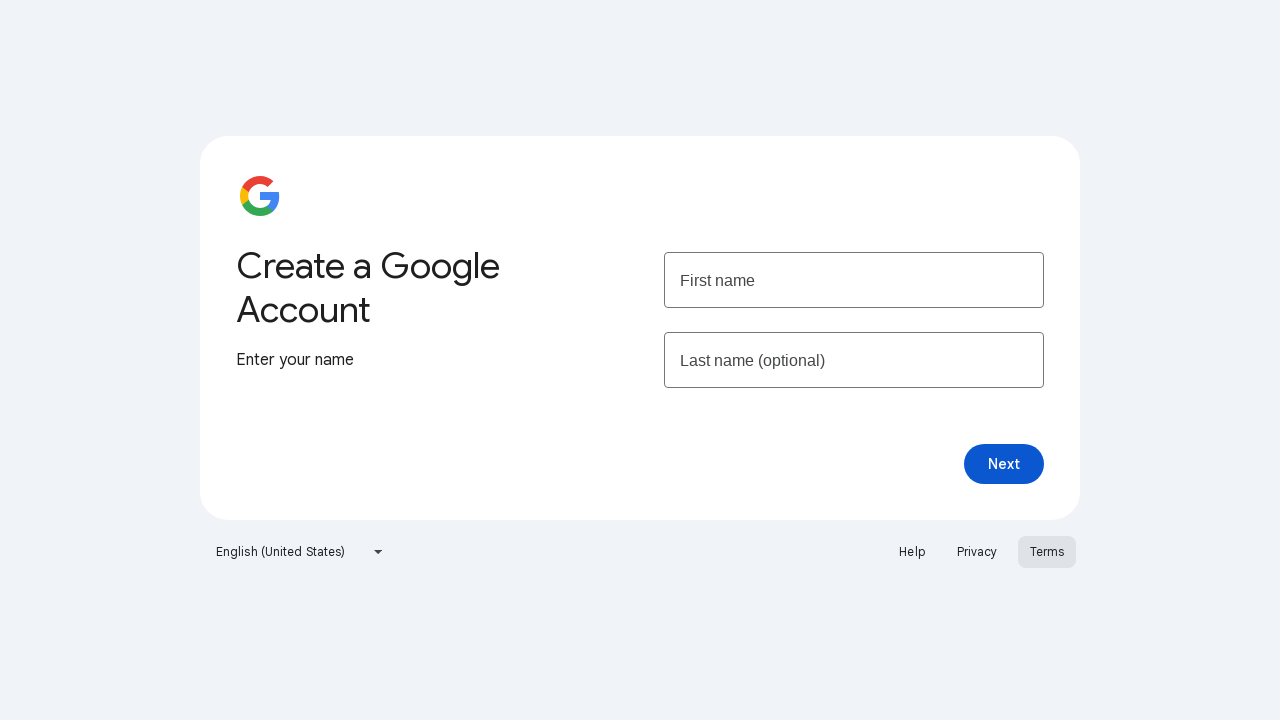

Terms page opened in new tab
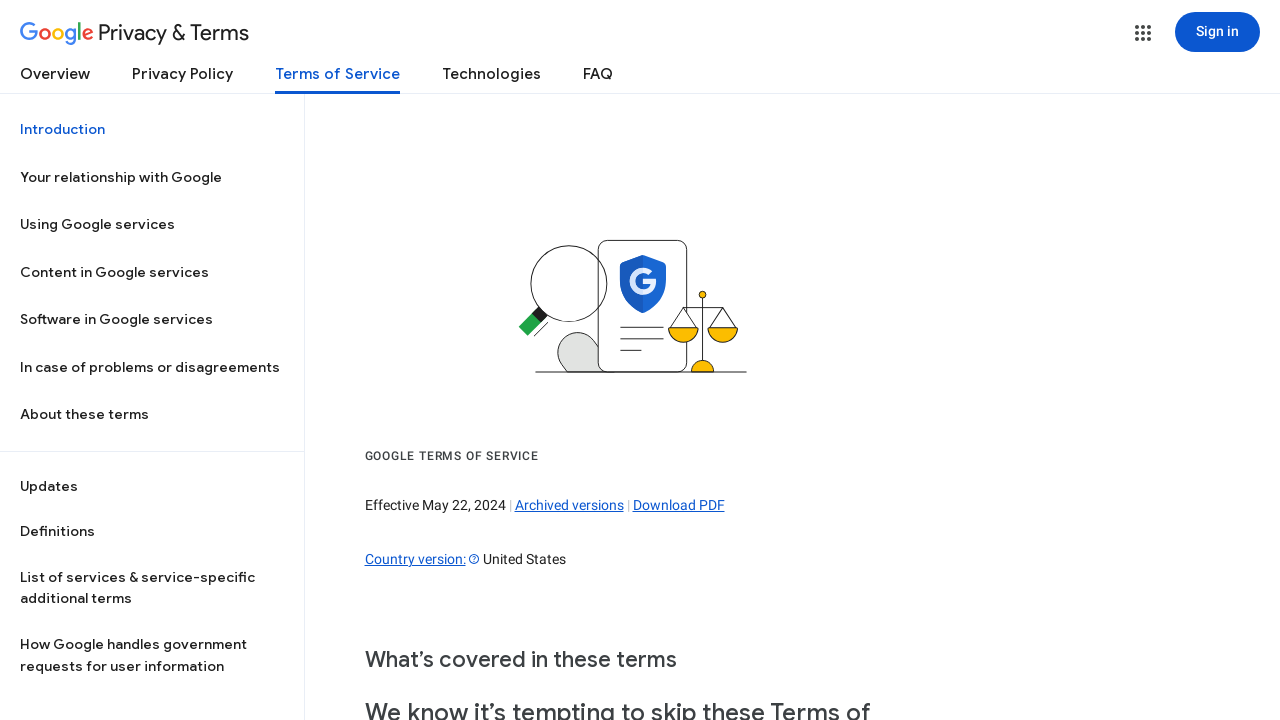

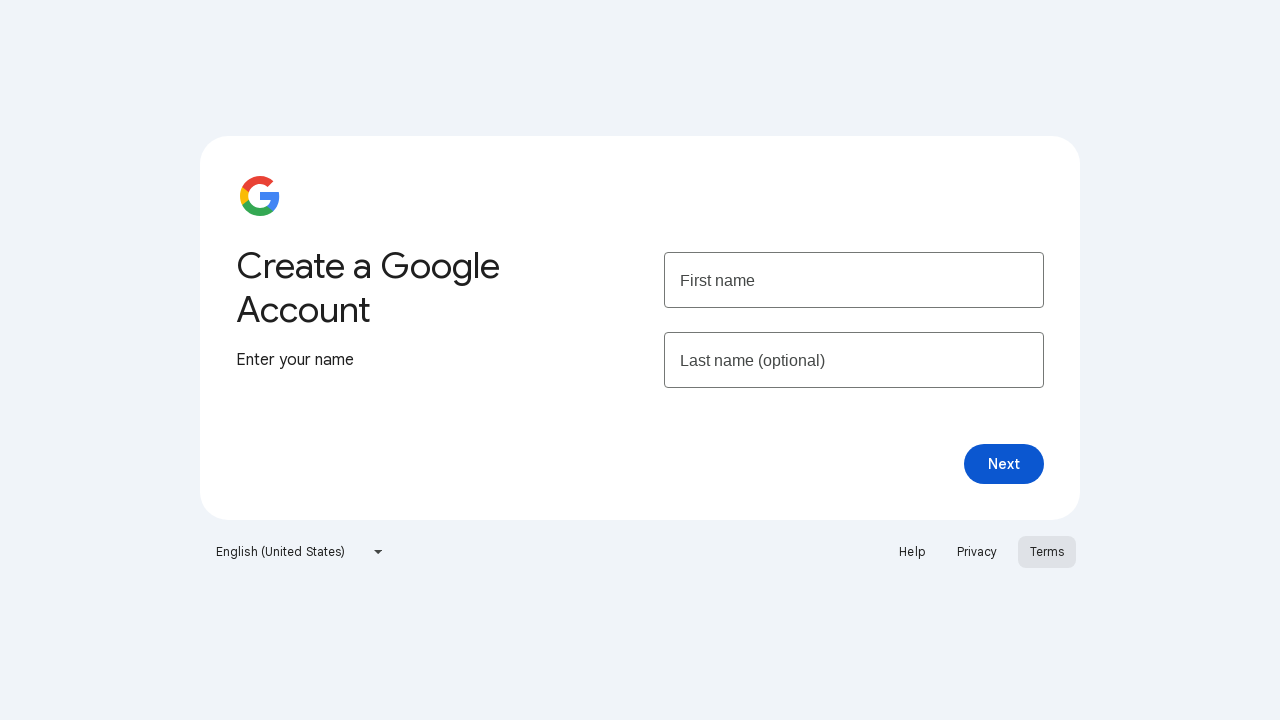